Tests horizontal scrolling functionality by scrolling right 5000 pixels and then scrolling back left 5000 pixels on a dashboard page.

Starting URL: https://dashboards.handmadeinteractive.com/jasonlove/

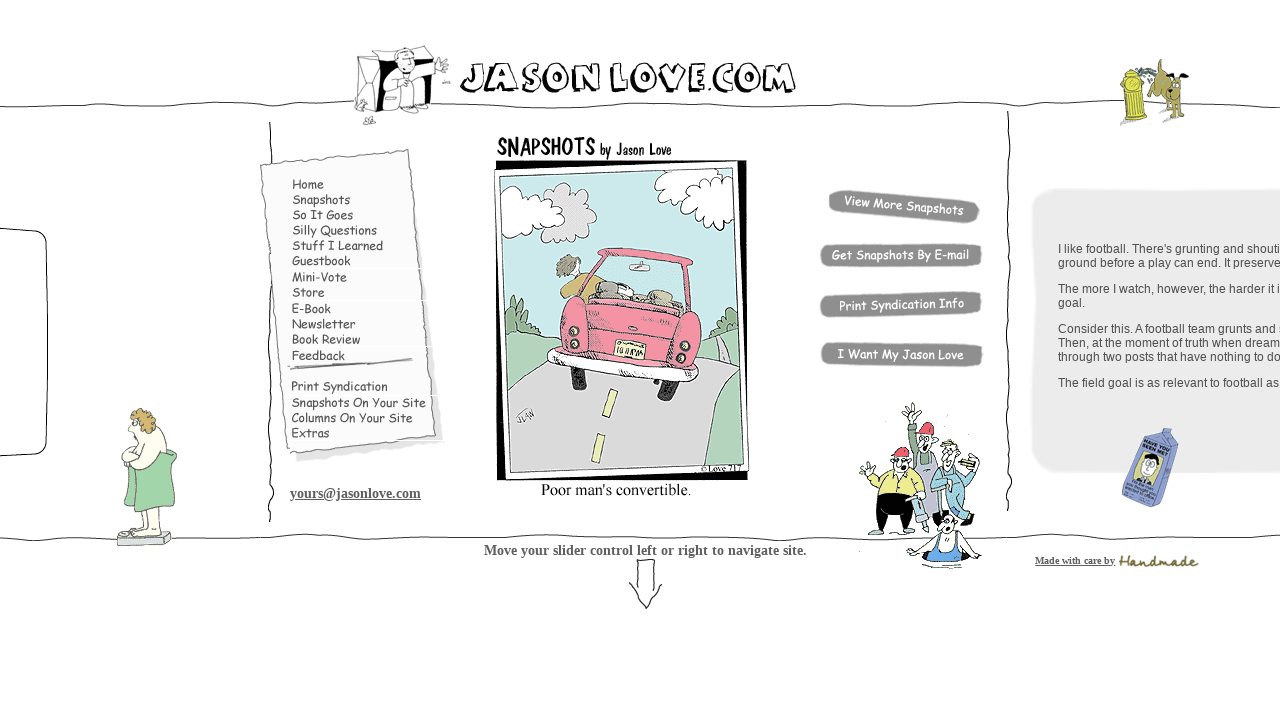

Scrolled right by 5000 pixels on the dashboard
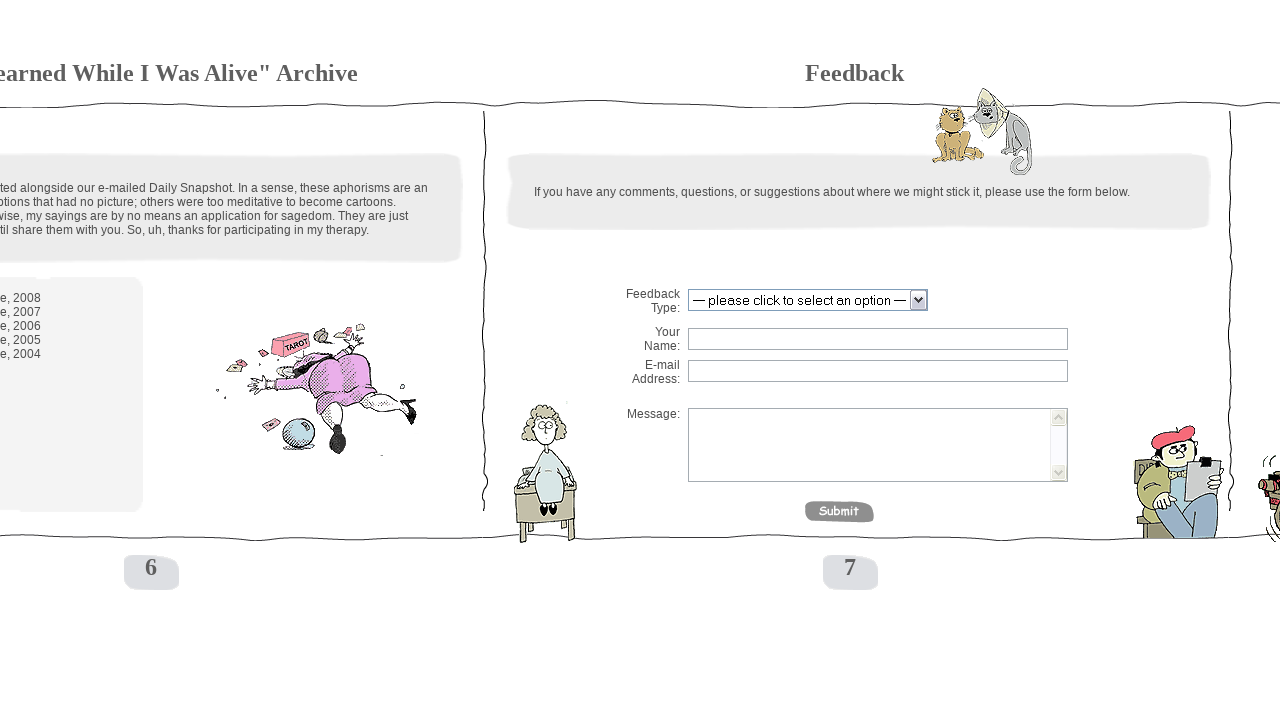

Waited 2 seconds to observe the rightward scroll
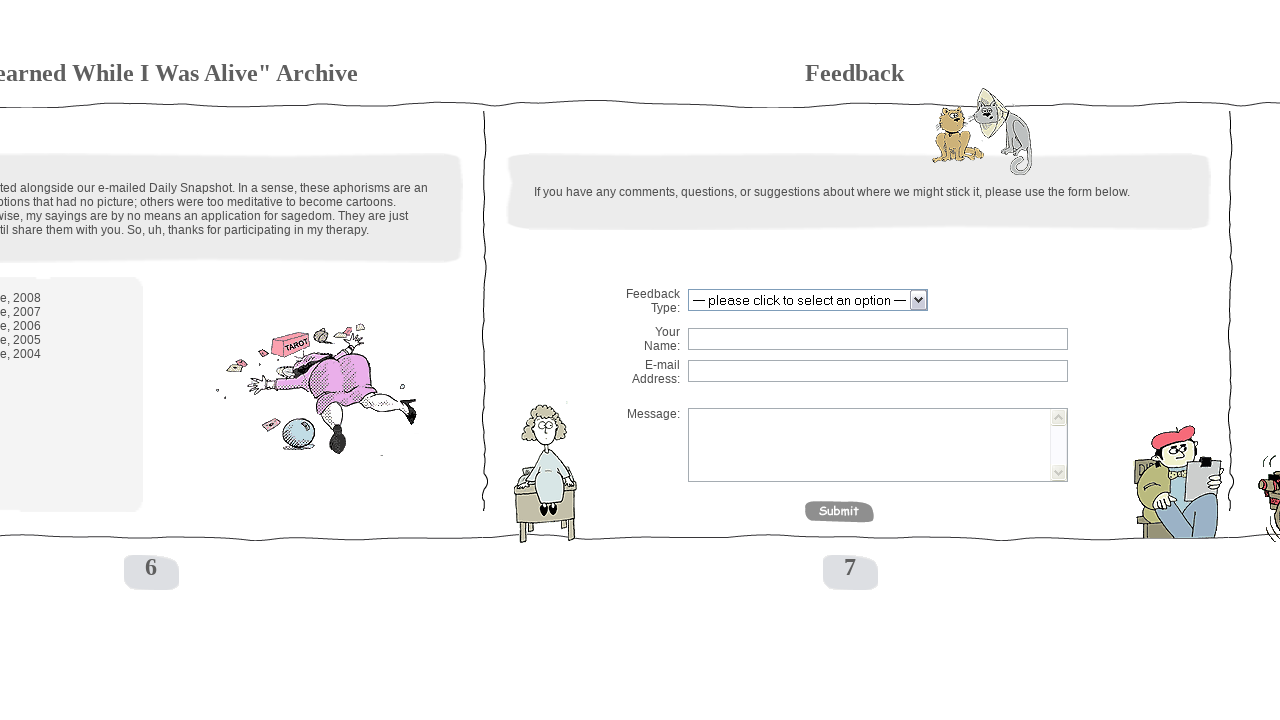

Scrolled left by 5000 pixels to return to original position
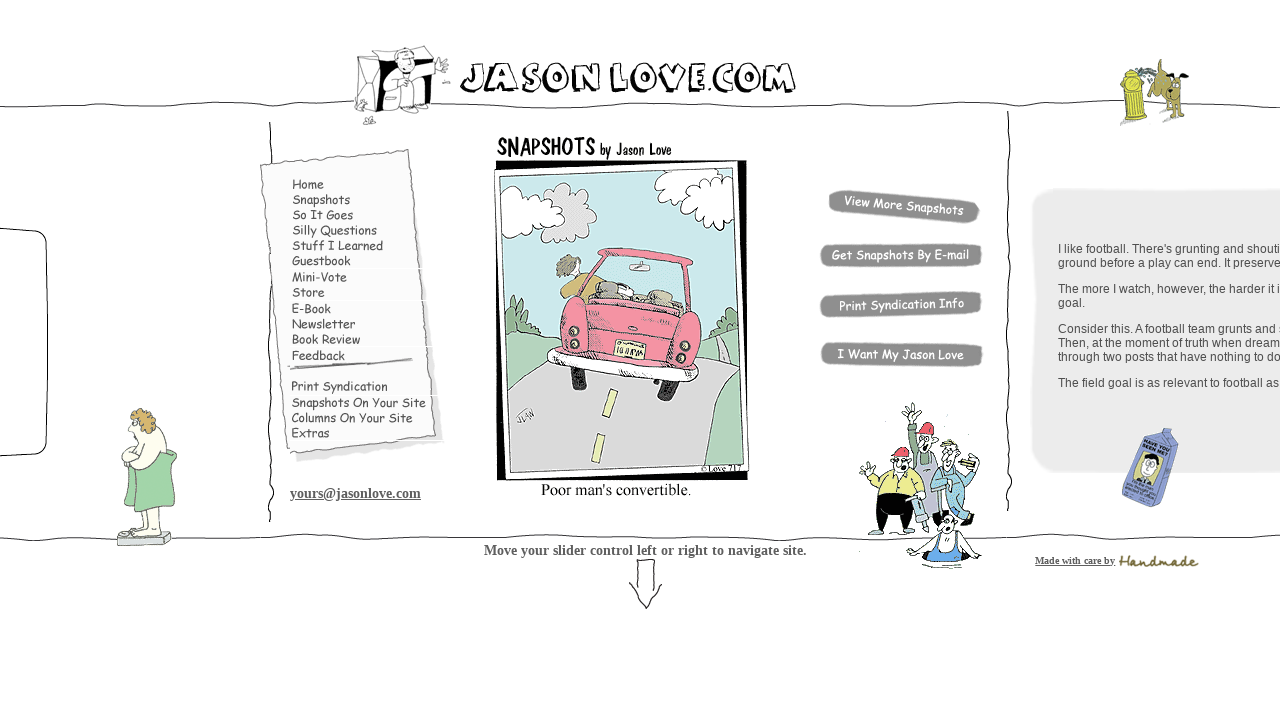

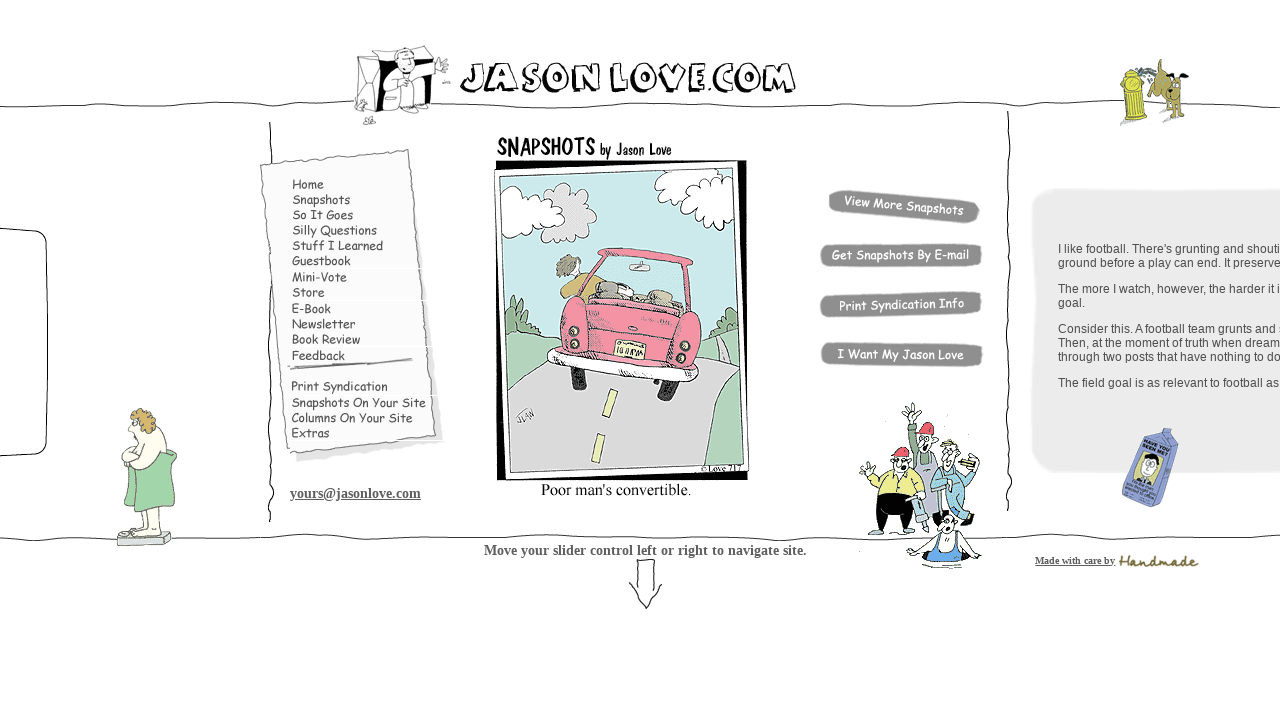